Tests that Clear completed button is hidden when no items are completed

Starting URL: https://demo.playwright.dev/todomvc

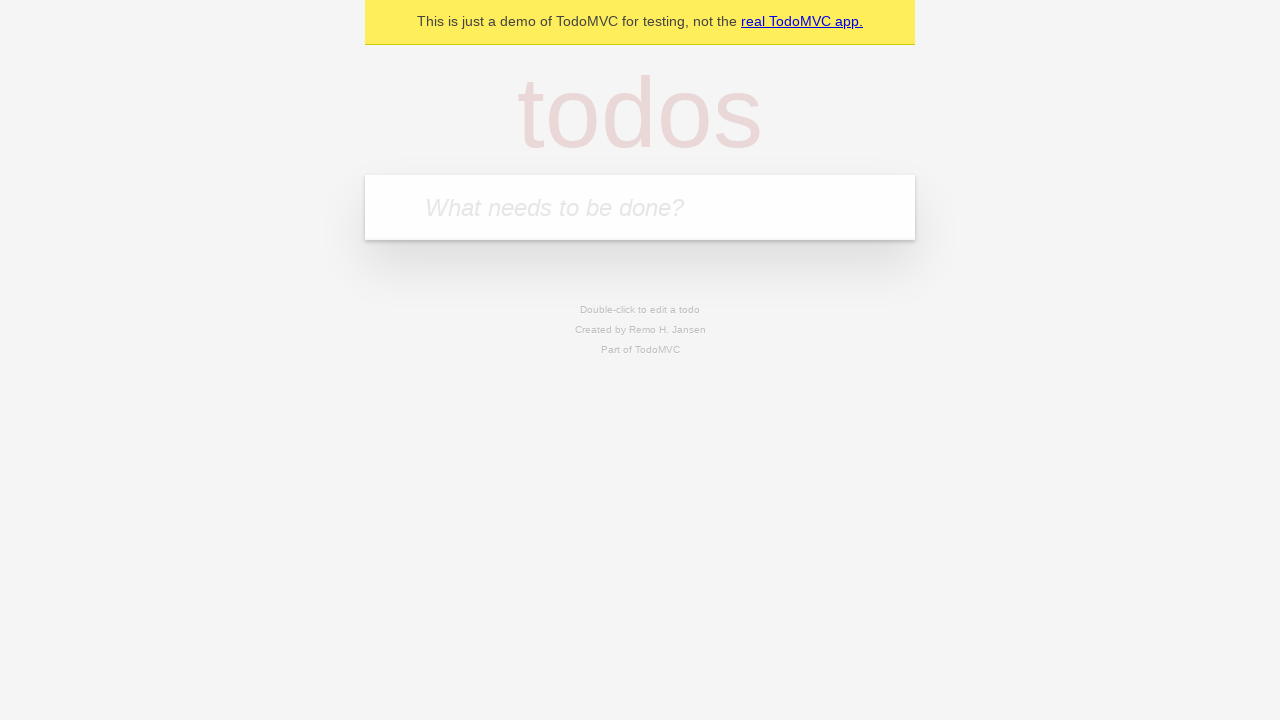

Filled todo input with 'buy some cheese' on internal:attr=[placeholder="What needs to be done?"i]
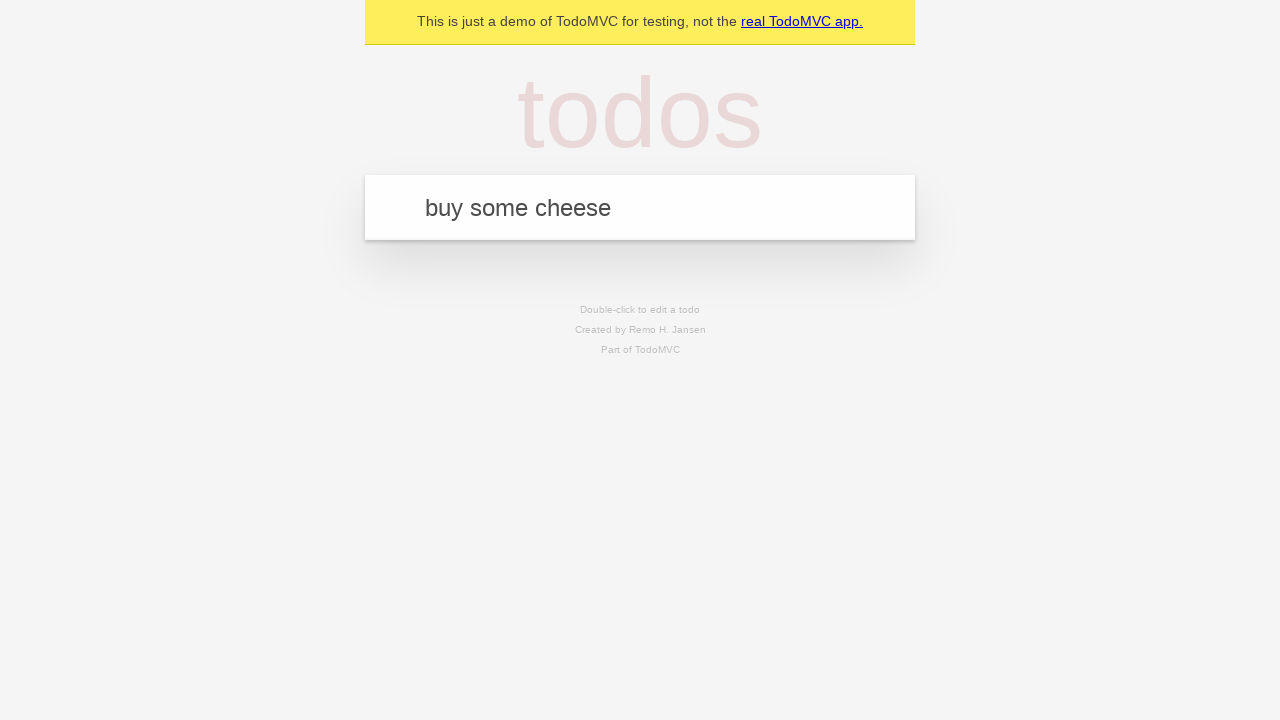

Pressed Enter to add first todo item on internal:attr=[placeholder="What needs to be done?"i]
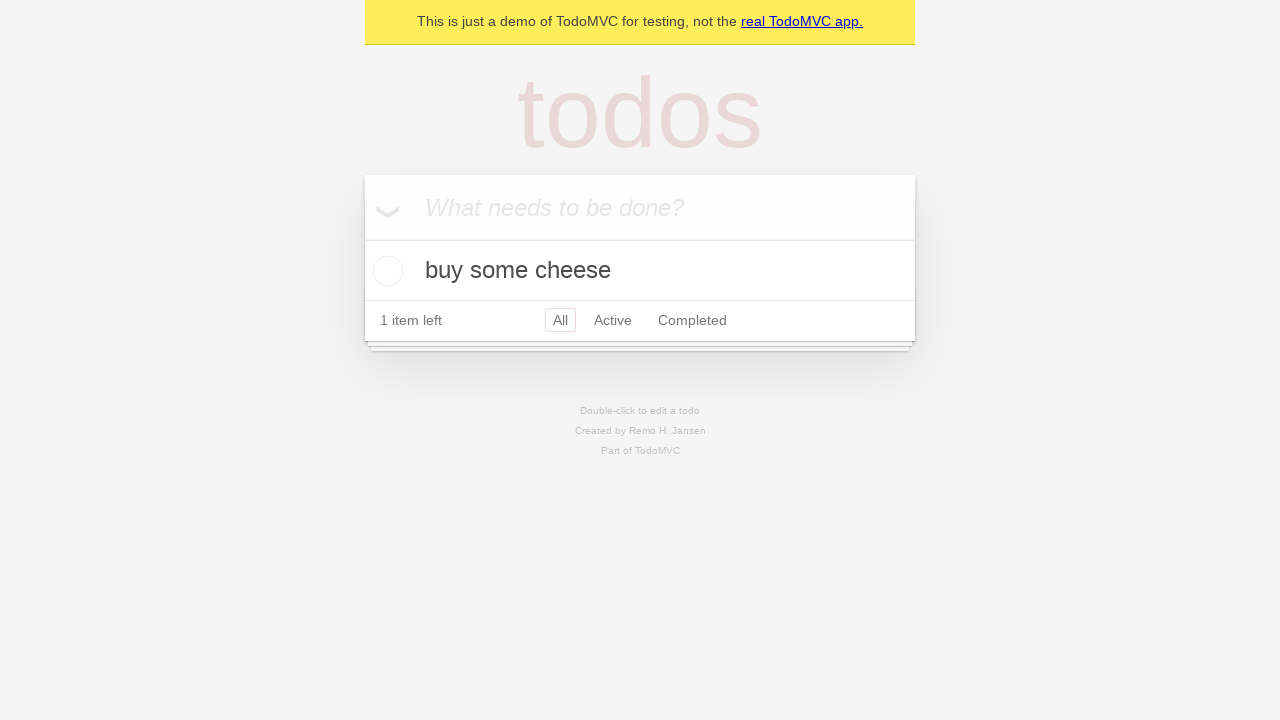

Filled todo input with 'feed the cat' on internal:attr=[placeholder="What needs to be done?"i]
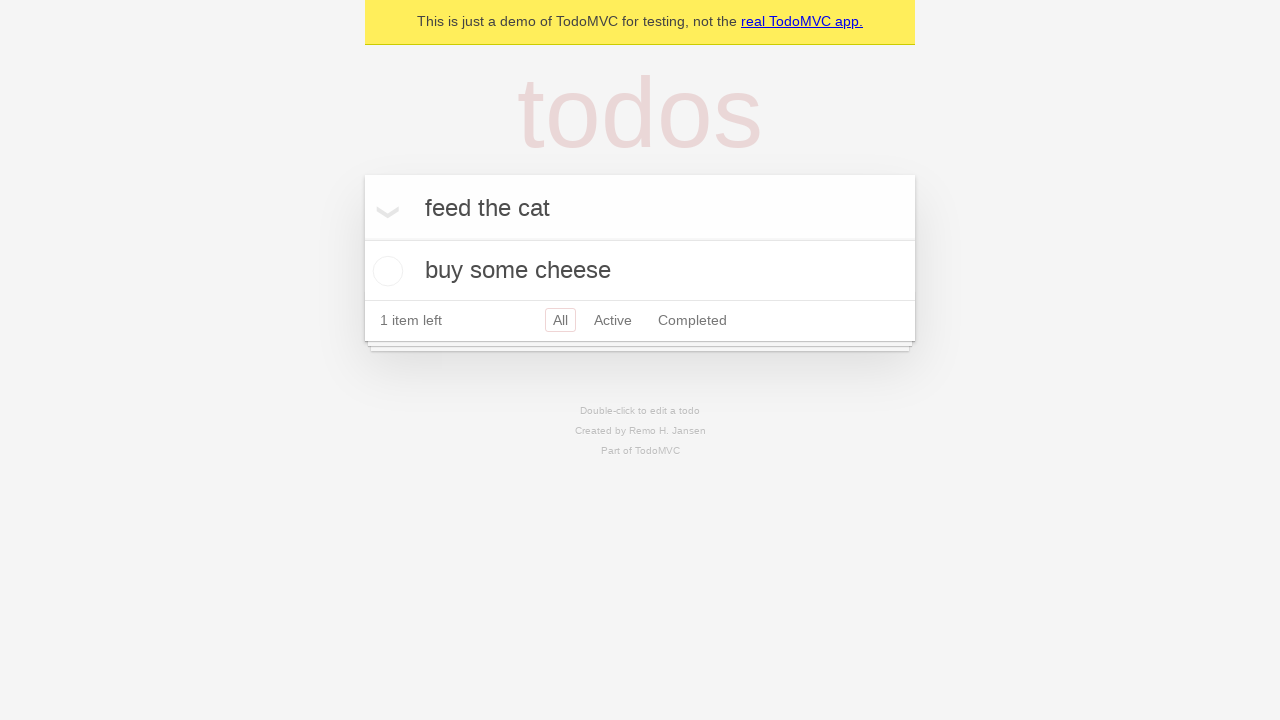

Pressed Enter to add second todo item on internal:attr=[placeholder="What needs to be done?"i]
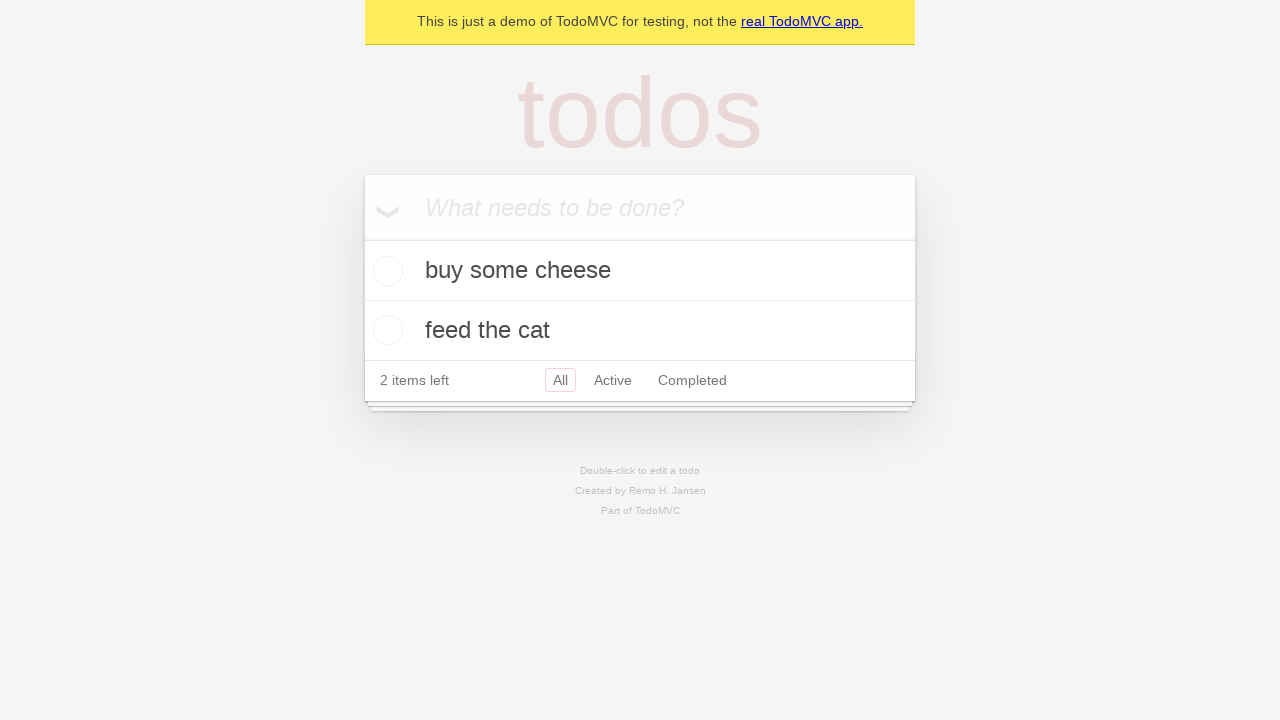

Filled todo input with 'book a doctors appointment' on internal:attr=[placeholder="What needs to be done?"i]
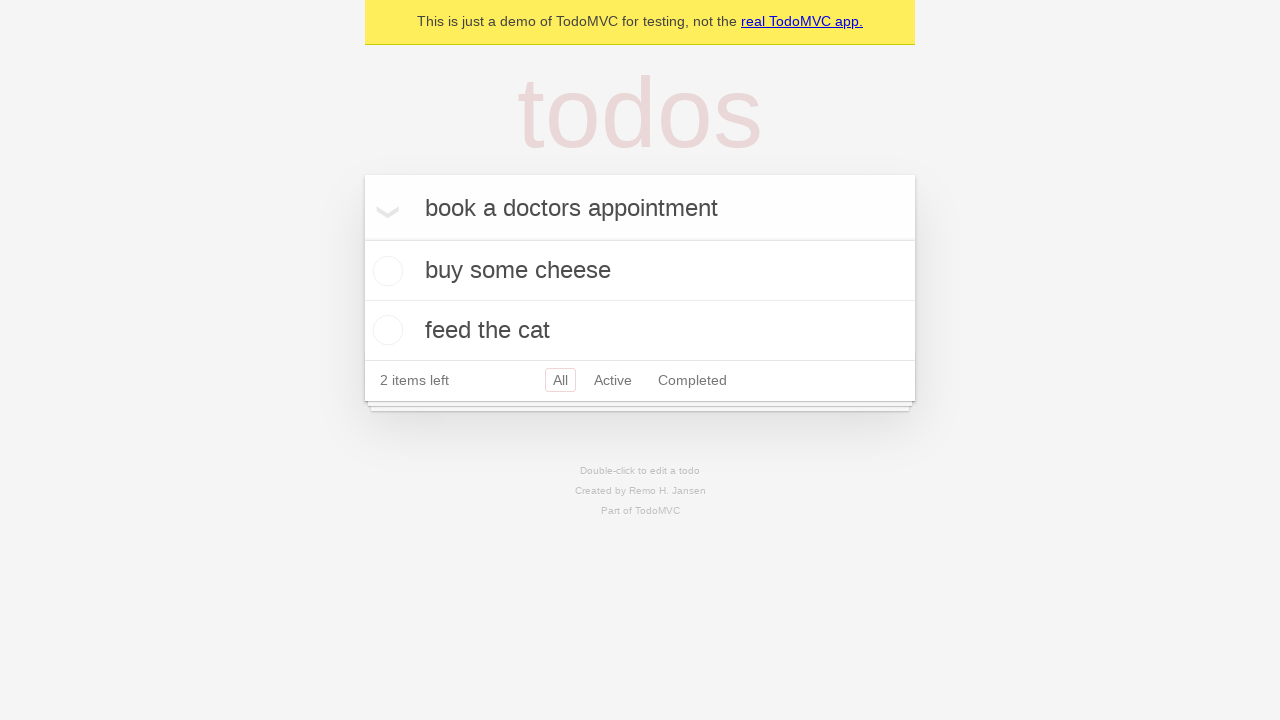

Pressed Enter to add third todo item on internal:attr=[placeholder="What needs to be done?"i]
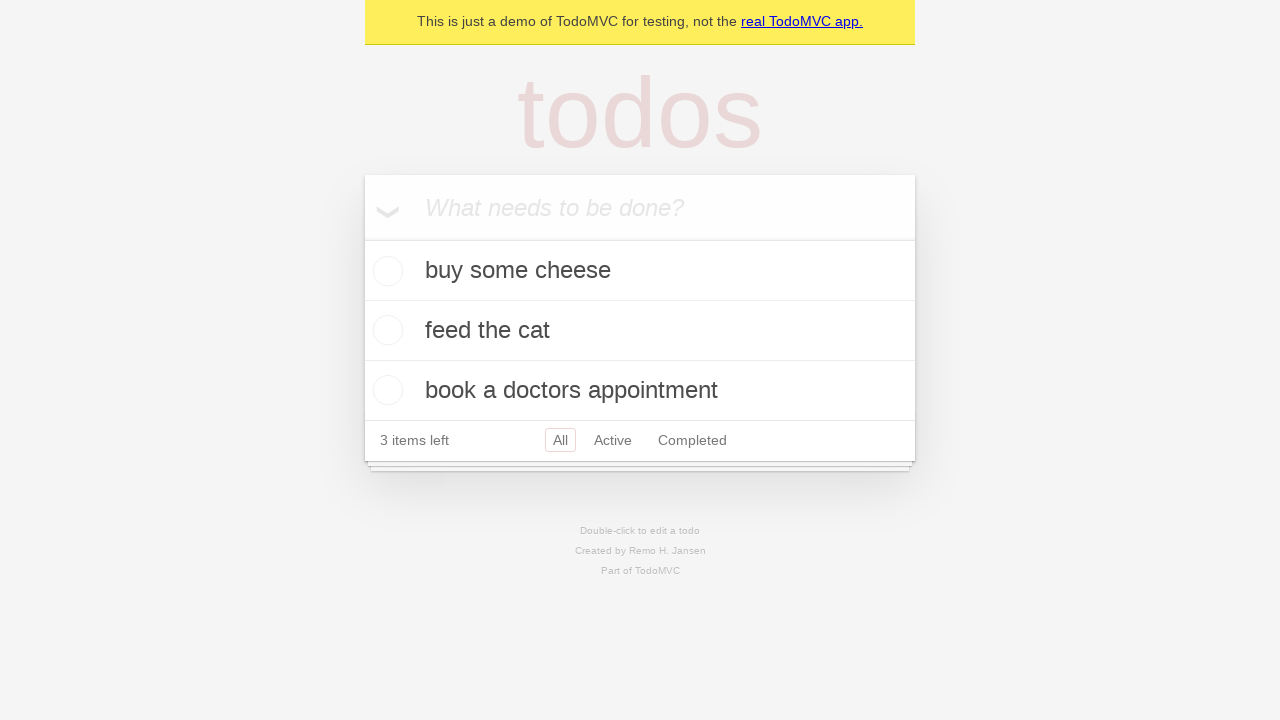

Checked first todo item to mark it as completed at (385, 271) on .todo-list li .toggle >> nth=0
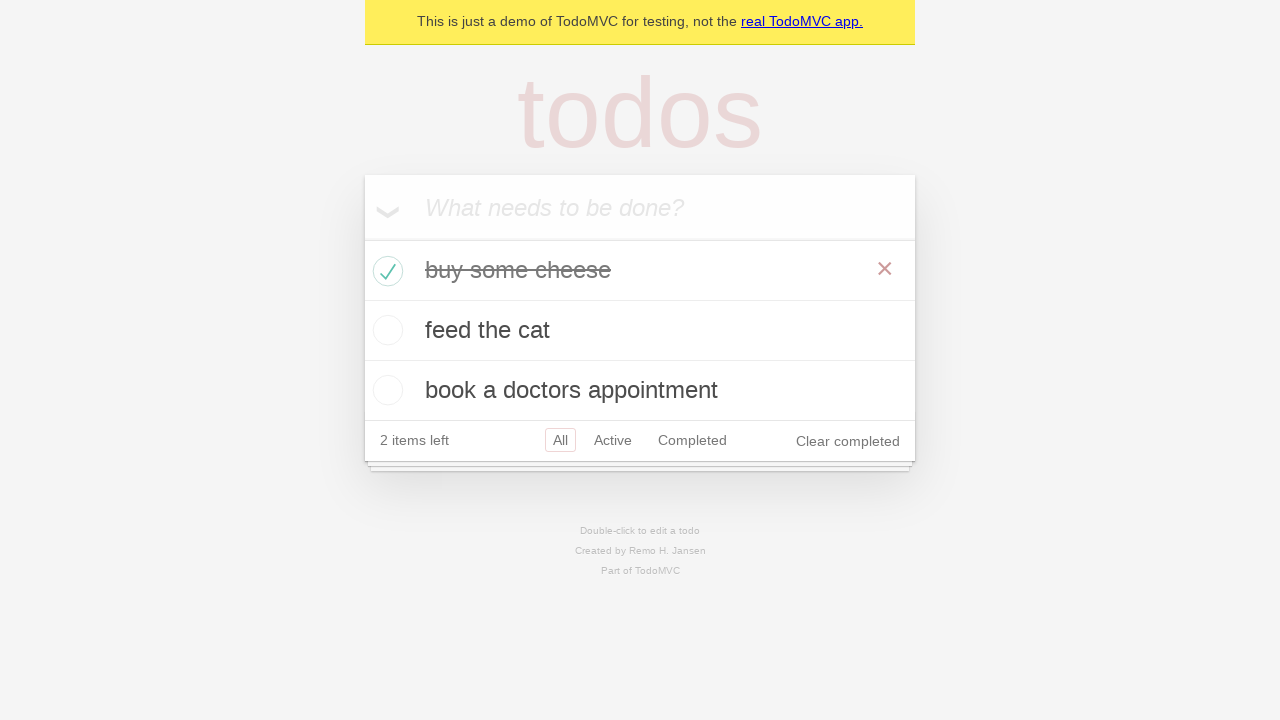

Clicked Clear completed button to remove completed item at (848, 441) on internal:role=button[name="Clear completed"i]
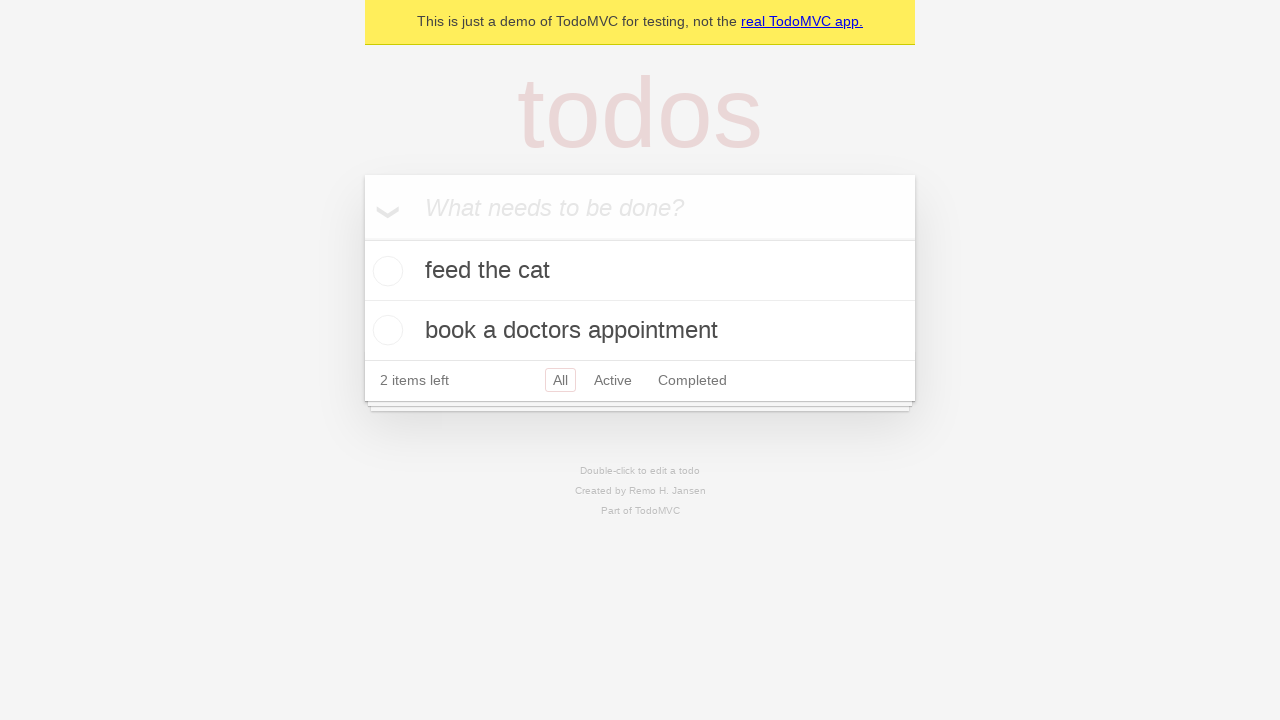

Clear completed button is now hidden as no items are completed
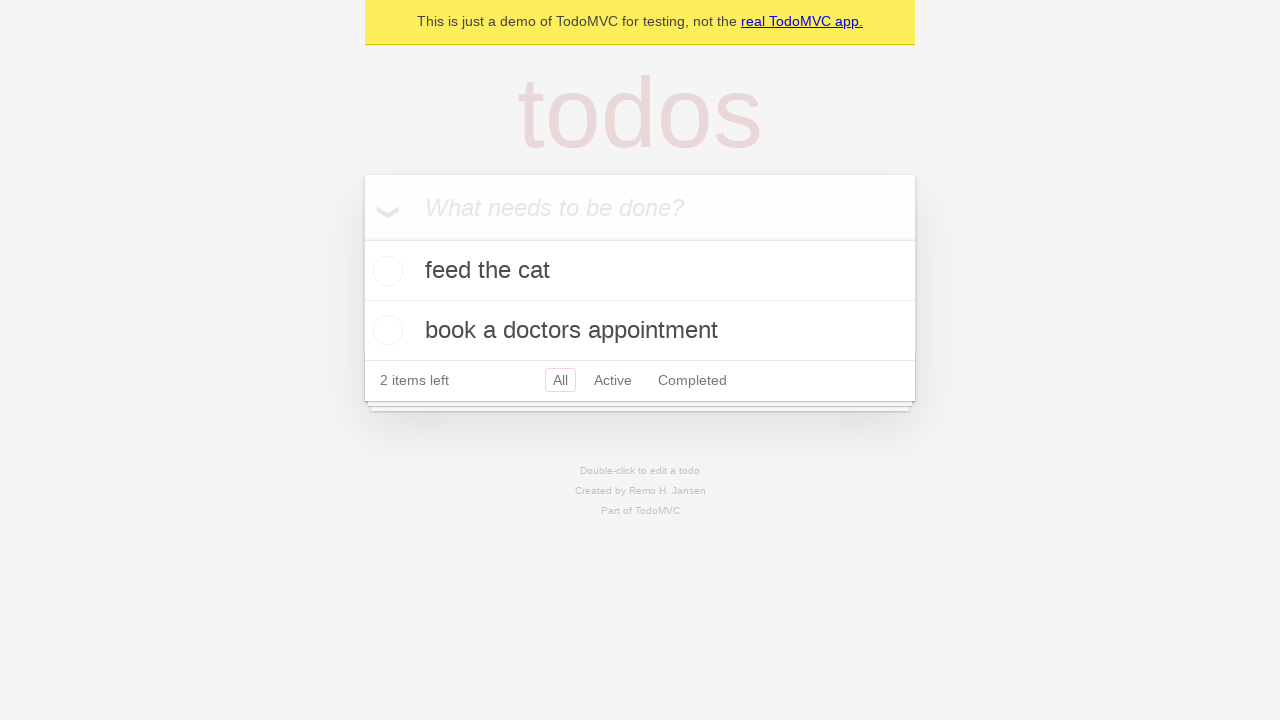

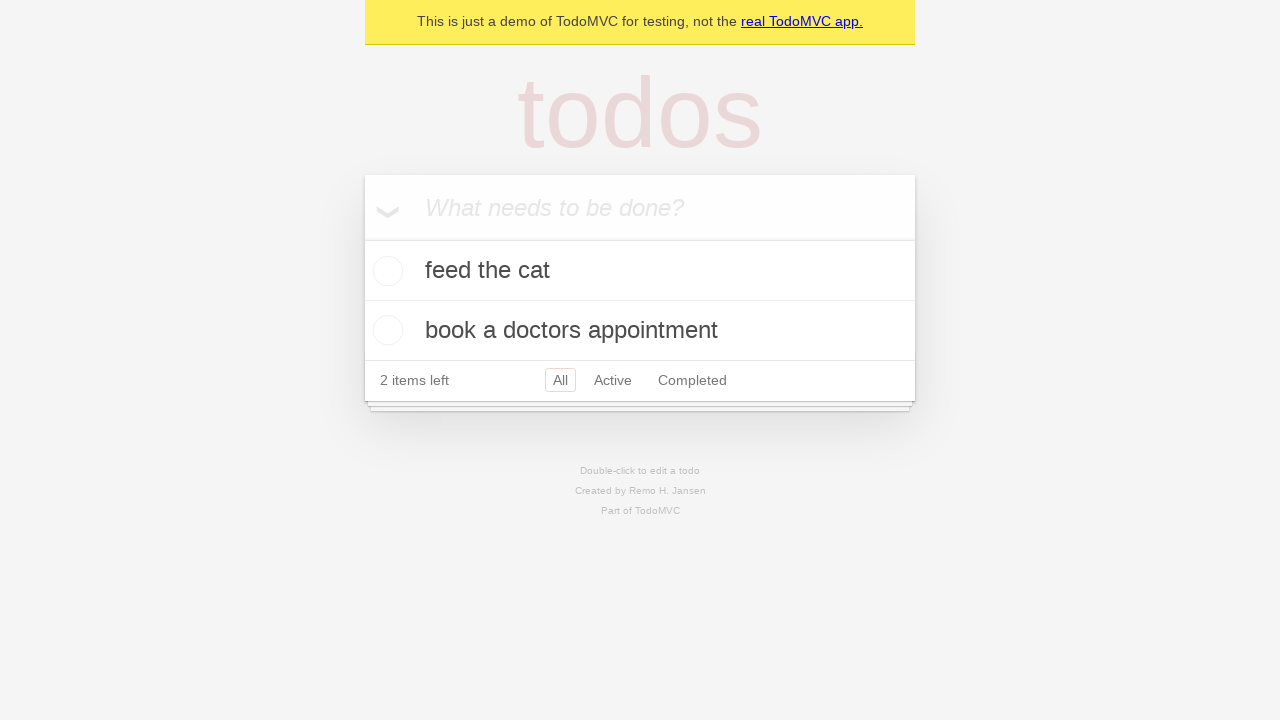